Tests dynamic loading functionality using a reusable wait helper pattern, clicking Start and waiting for the finish text to appear.

Starting URL: http://the-internet.herokuapp.com/dynamic_loading/1

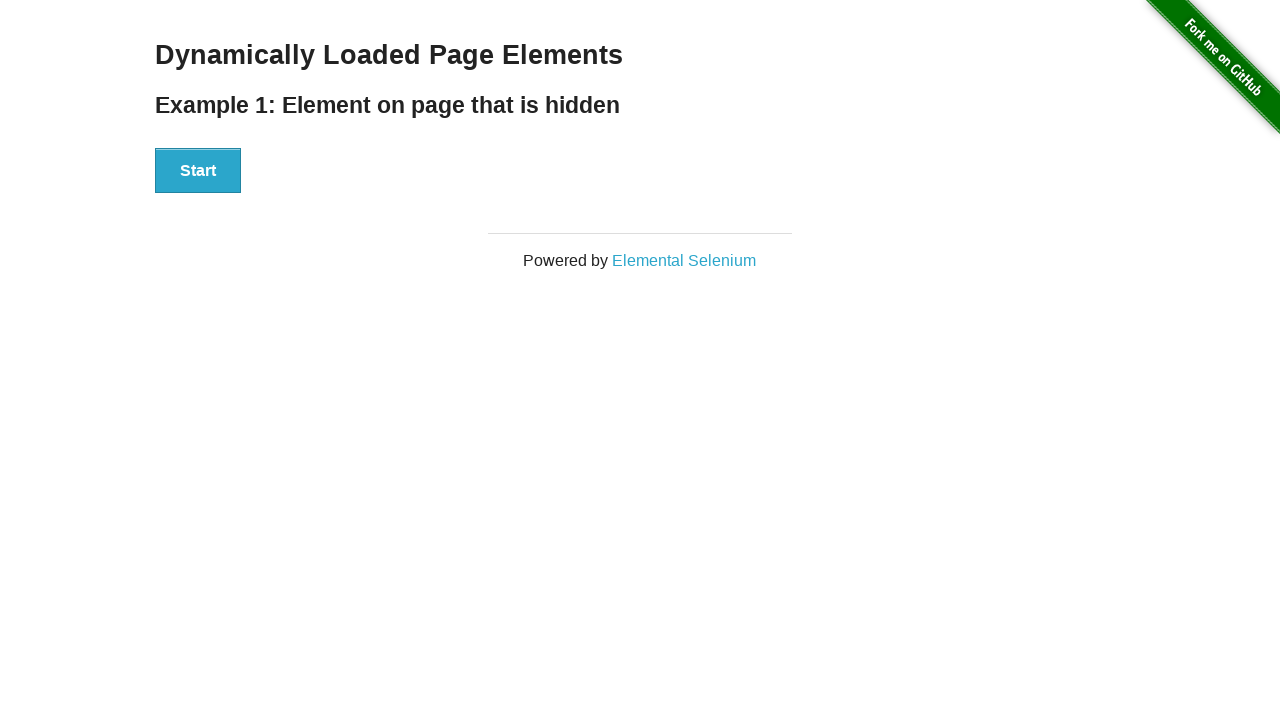

Clicked the Start button to initiate dynamic loading at (198, 171) on #start button
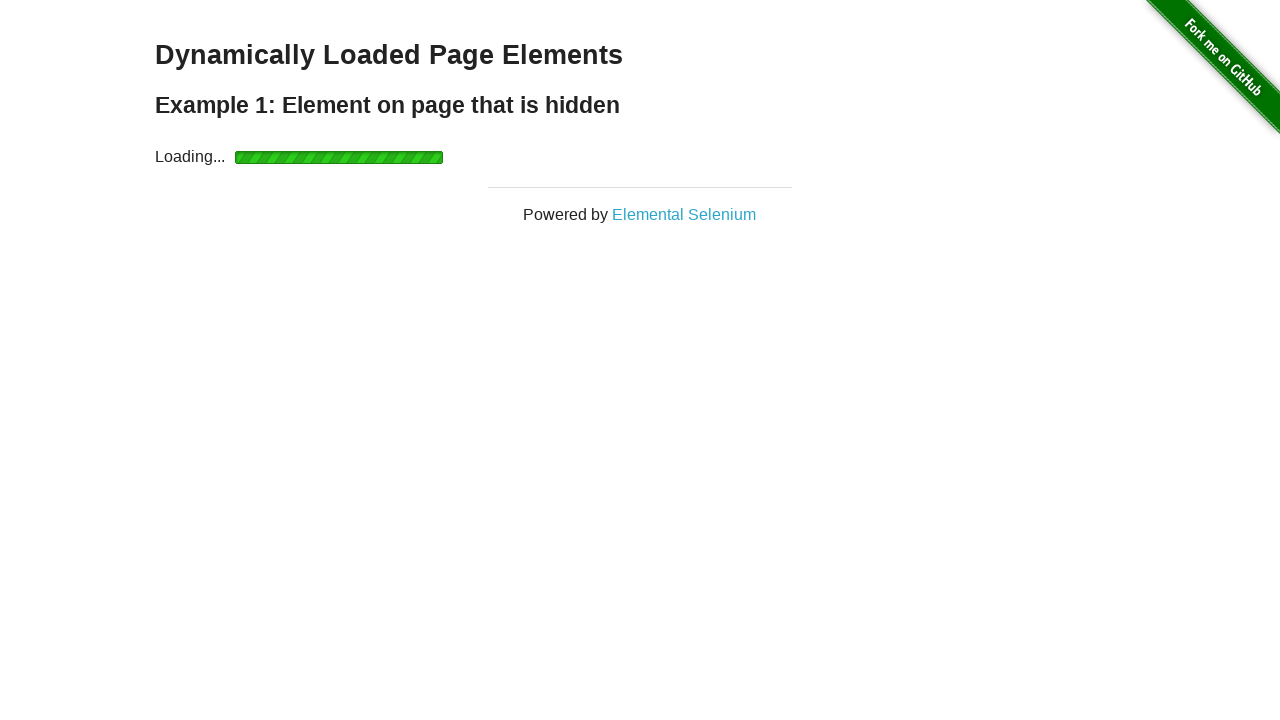

Waited for finish element to appear (dynamic loading completed)
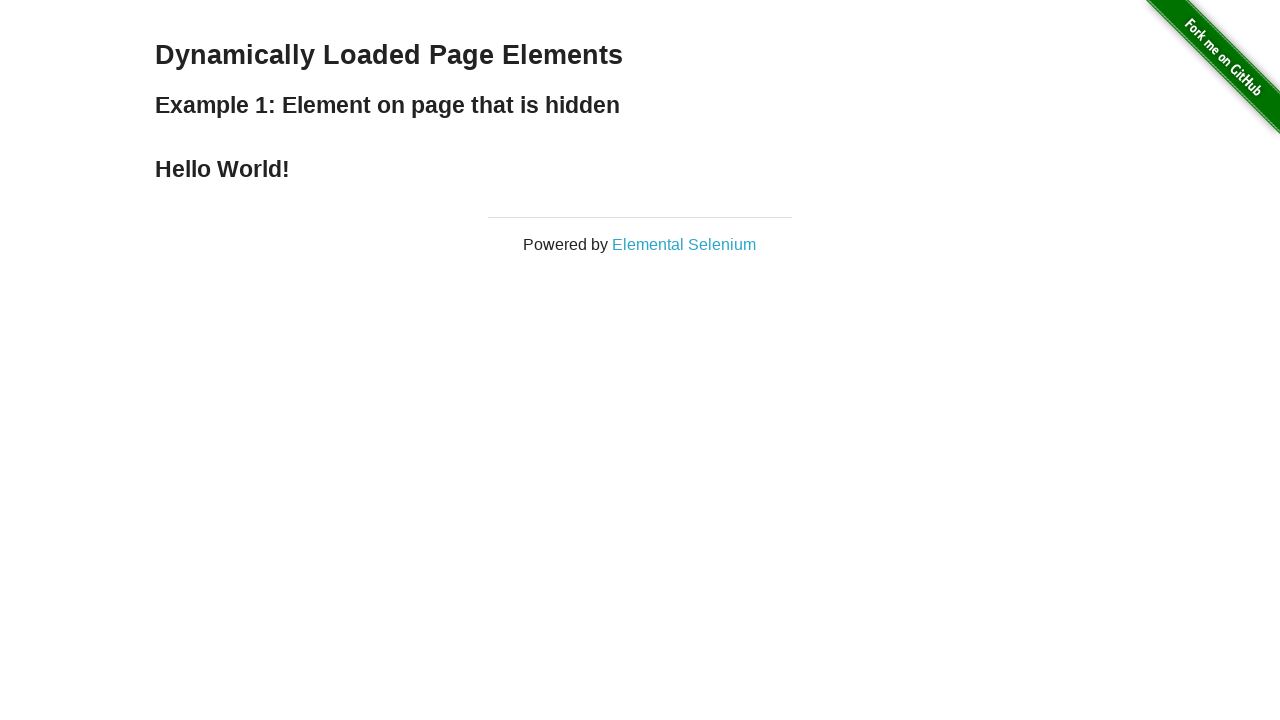

Verified that the finish element is visible
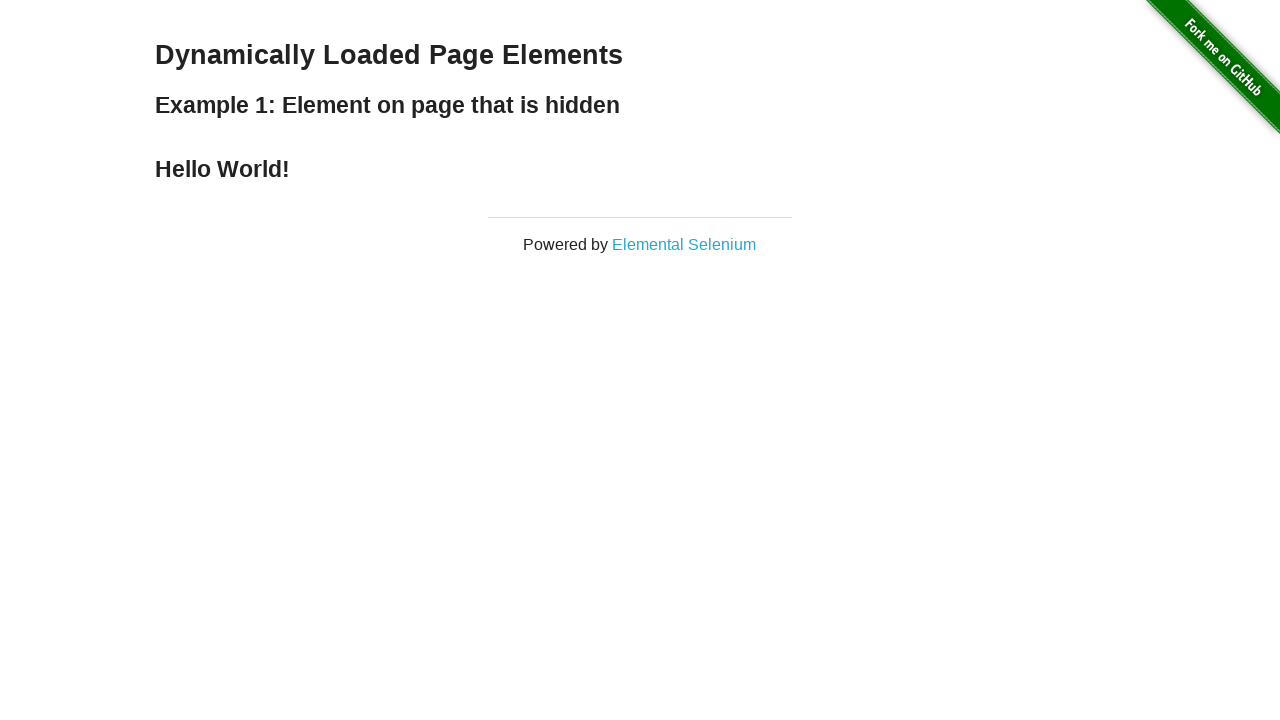

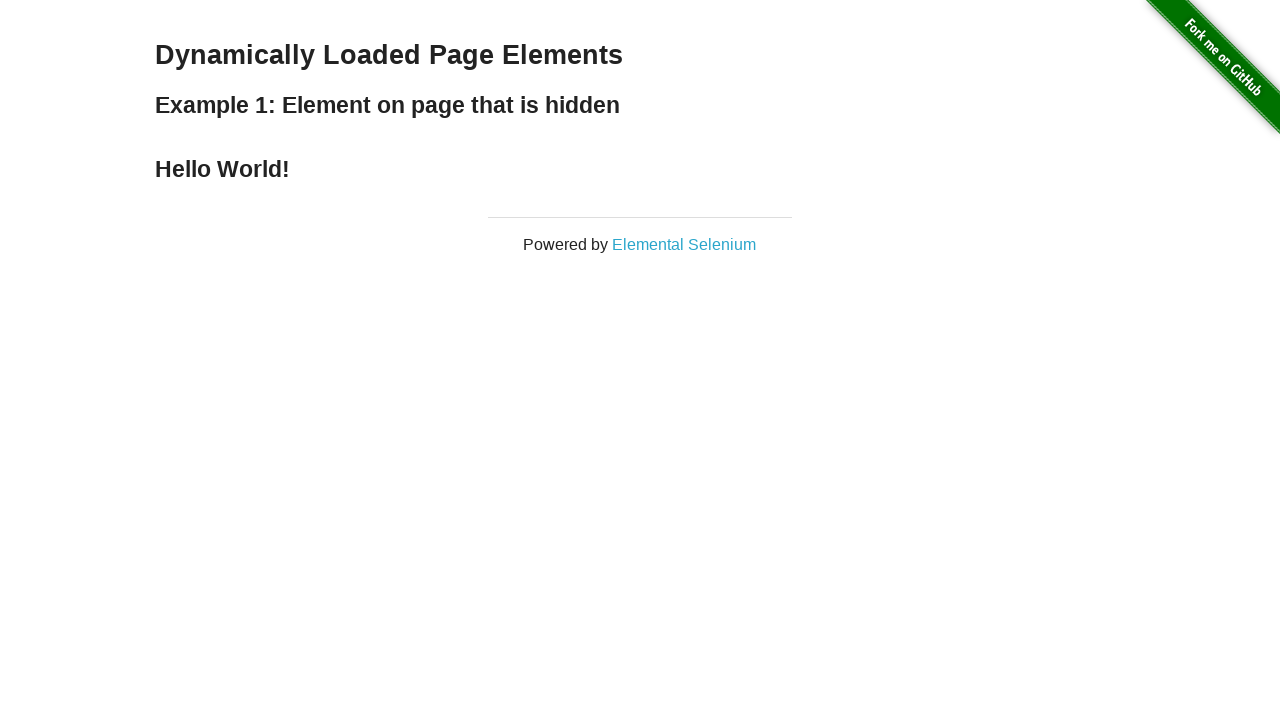